Tests drag and drop functionality by dragging an element to a drop zone

Starting URL: https://demoqa.com/droppable

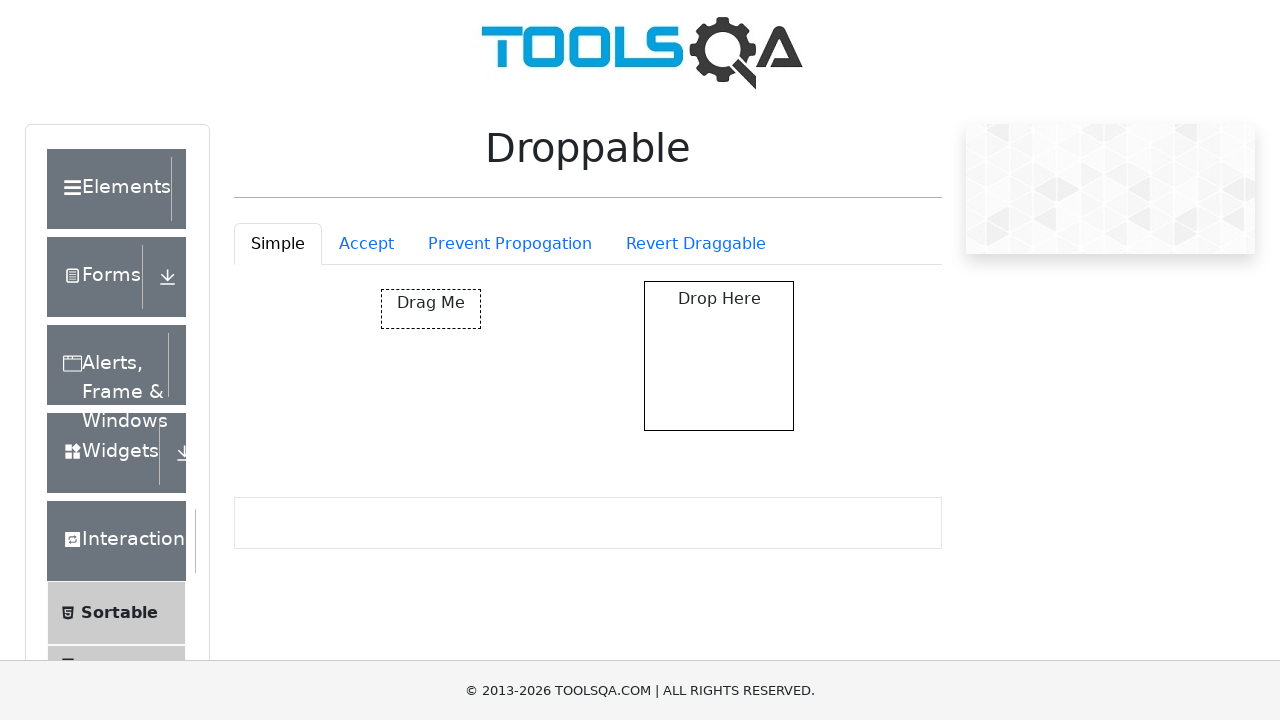

Navigated to droppable test page
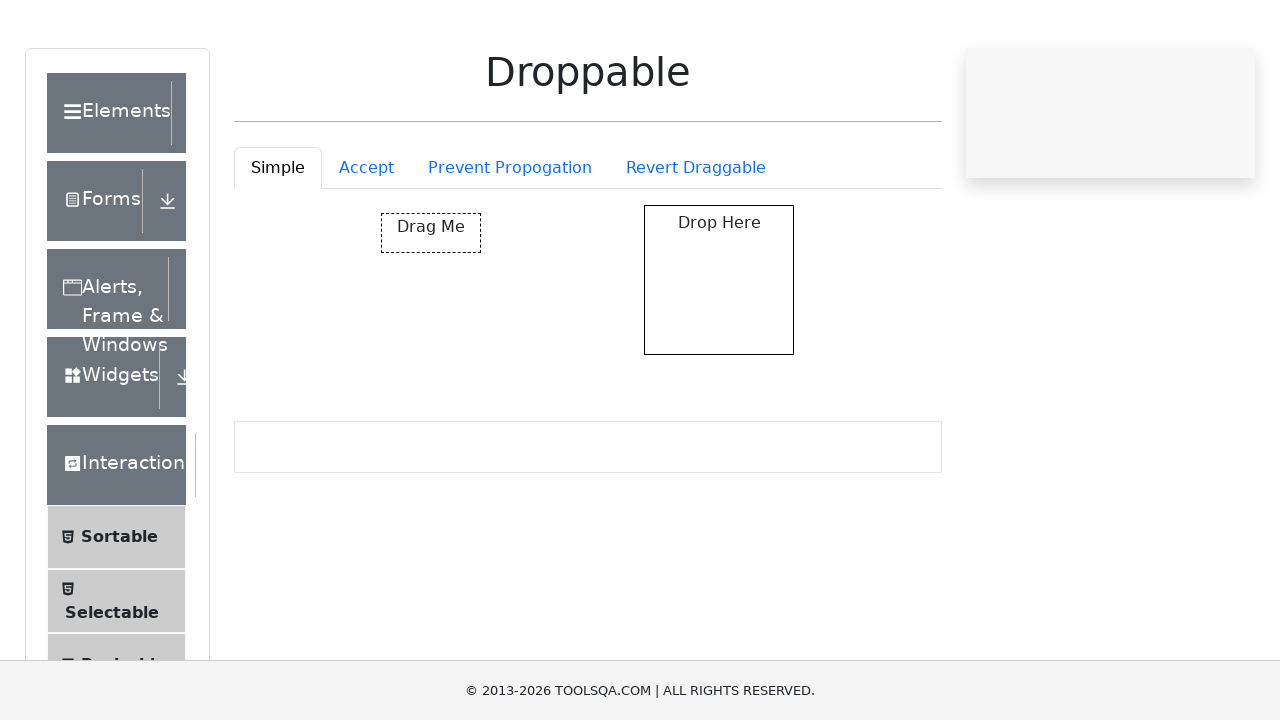

Dragged draggable element to droppable zone at (719, 356)
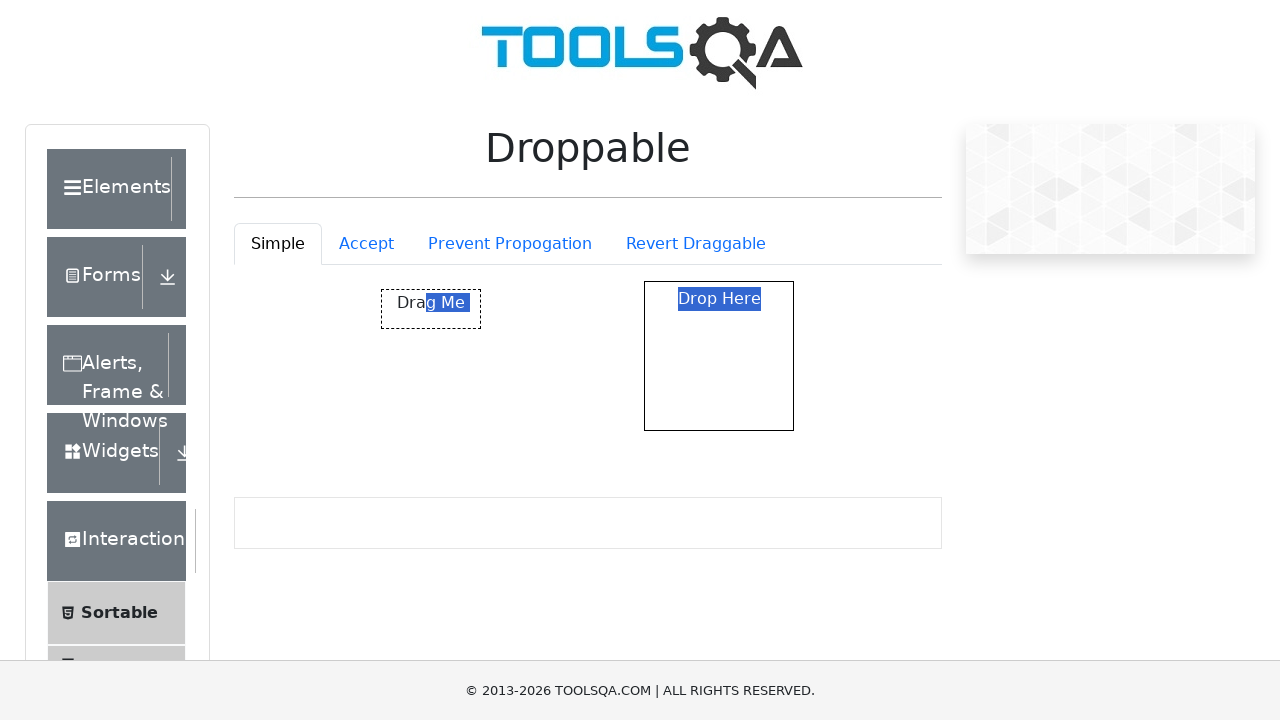

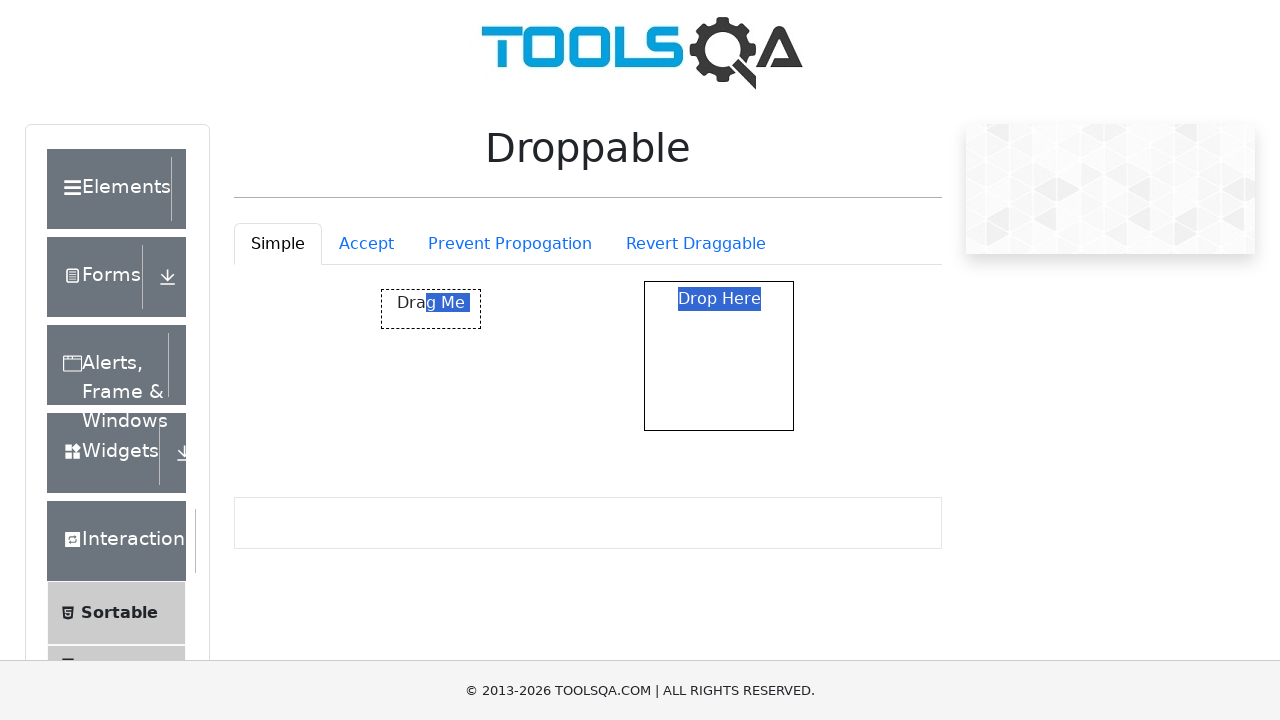